Tests radio button selection by navigating to a testing form and selecting the male radio button option

Starting URL: https://seleniumautomationpractice.blogspot.com/

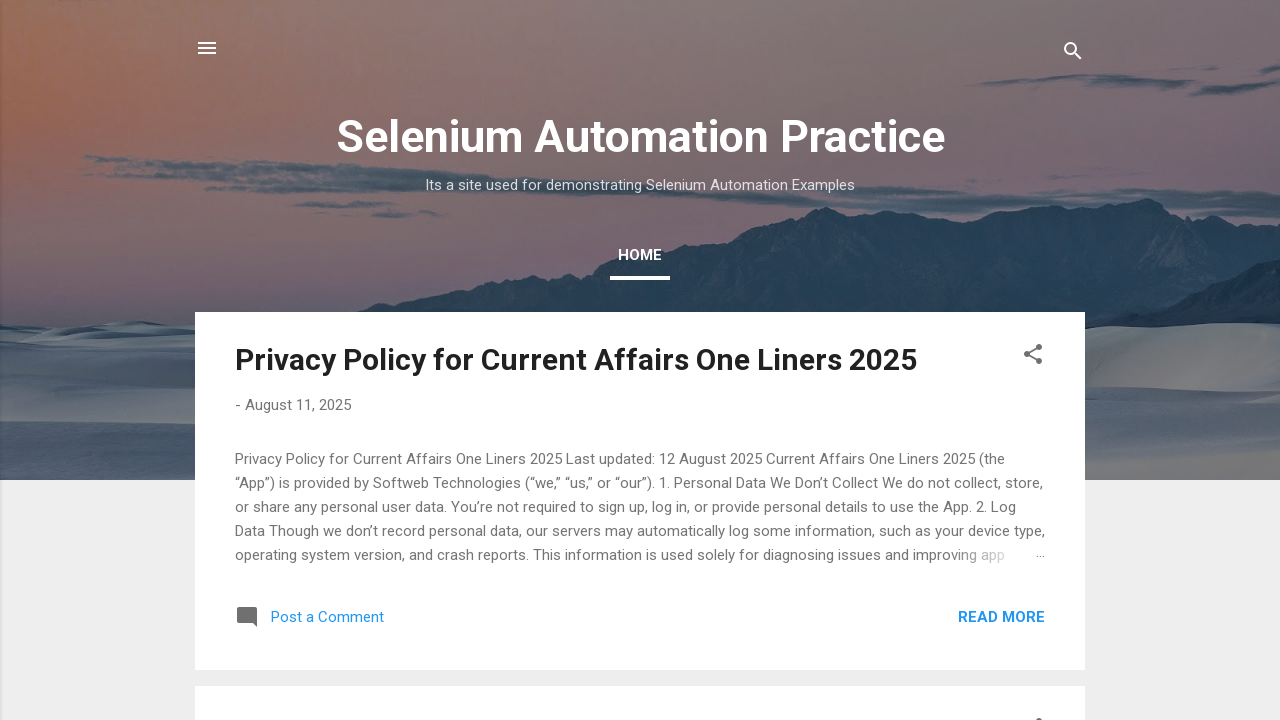

Clicked on Testing form page link at (364, 703) on xpath=//a[contains(text(), 'Testing')]
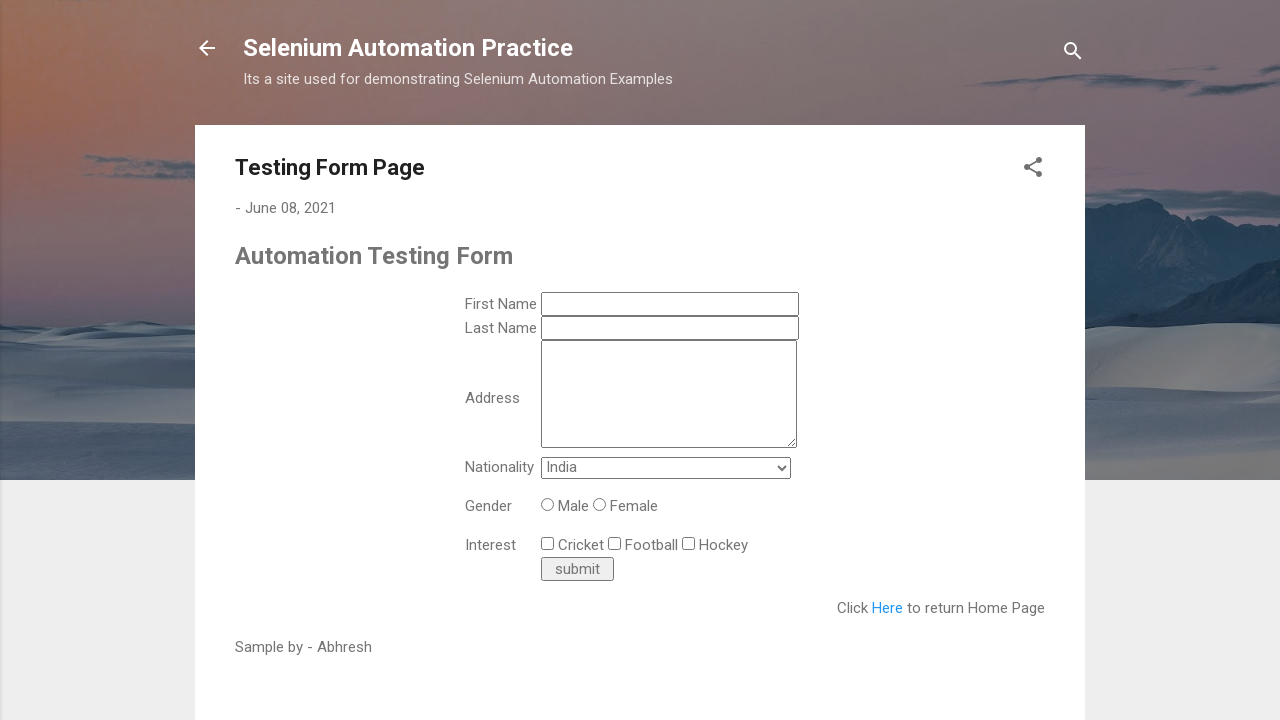

Selected male radio button option at (548, 504) on xpath=//input[starts-with(@value, 'male')]
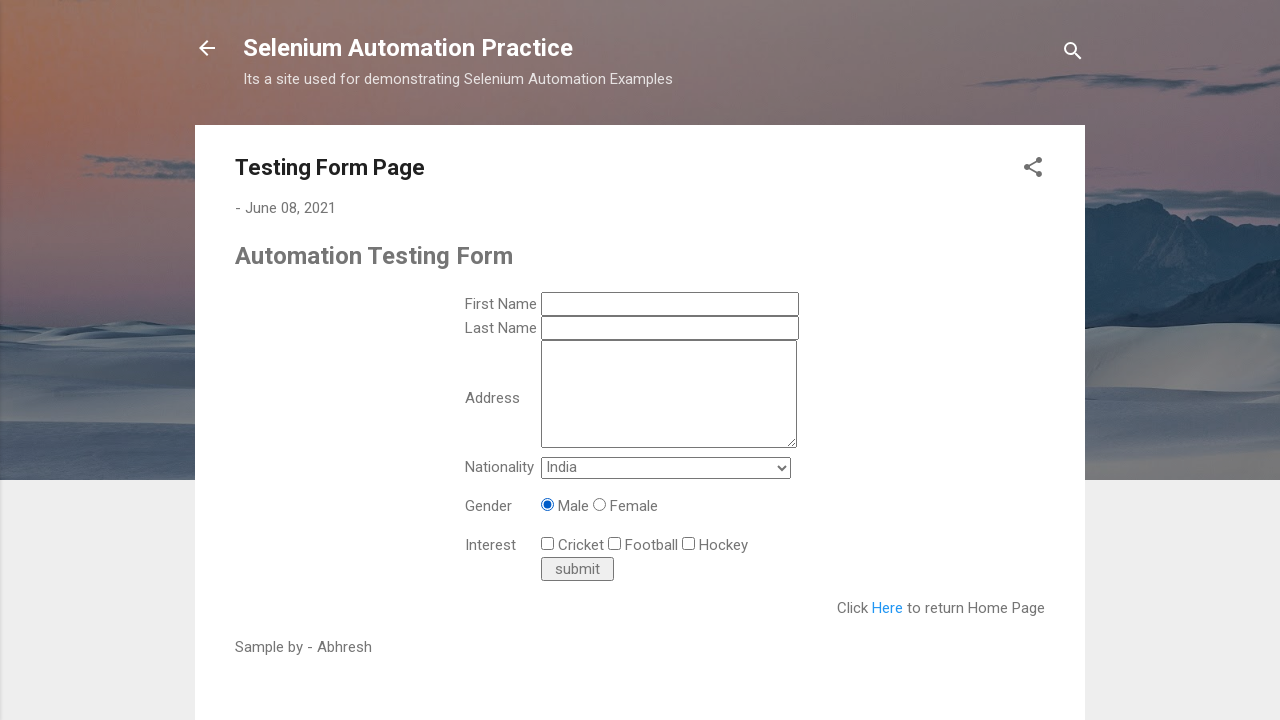

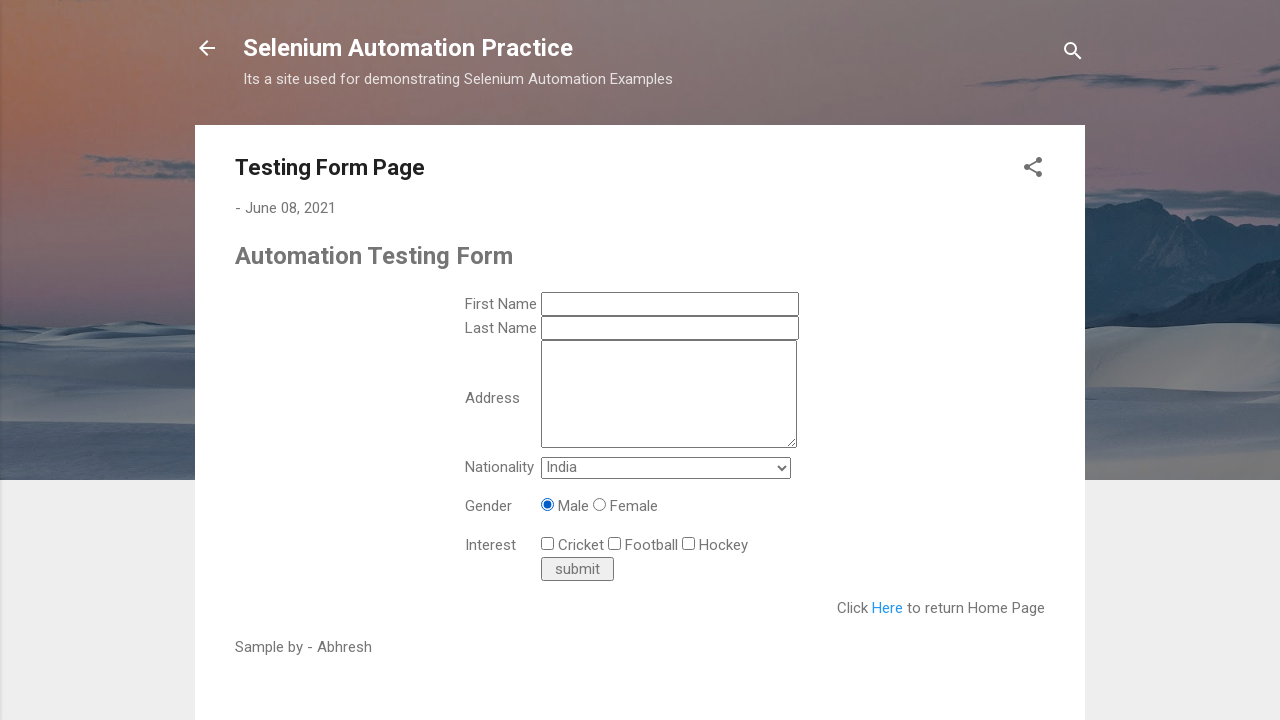